Tests browser window management by maximizing, going fullscreen, and setting custom window position and size on a test automation website

Starting URL: https://www.testotomasyonu.com

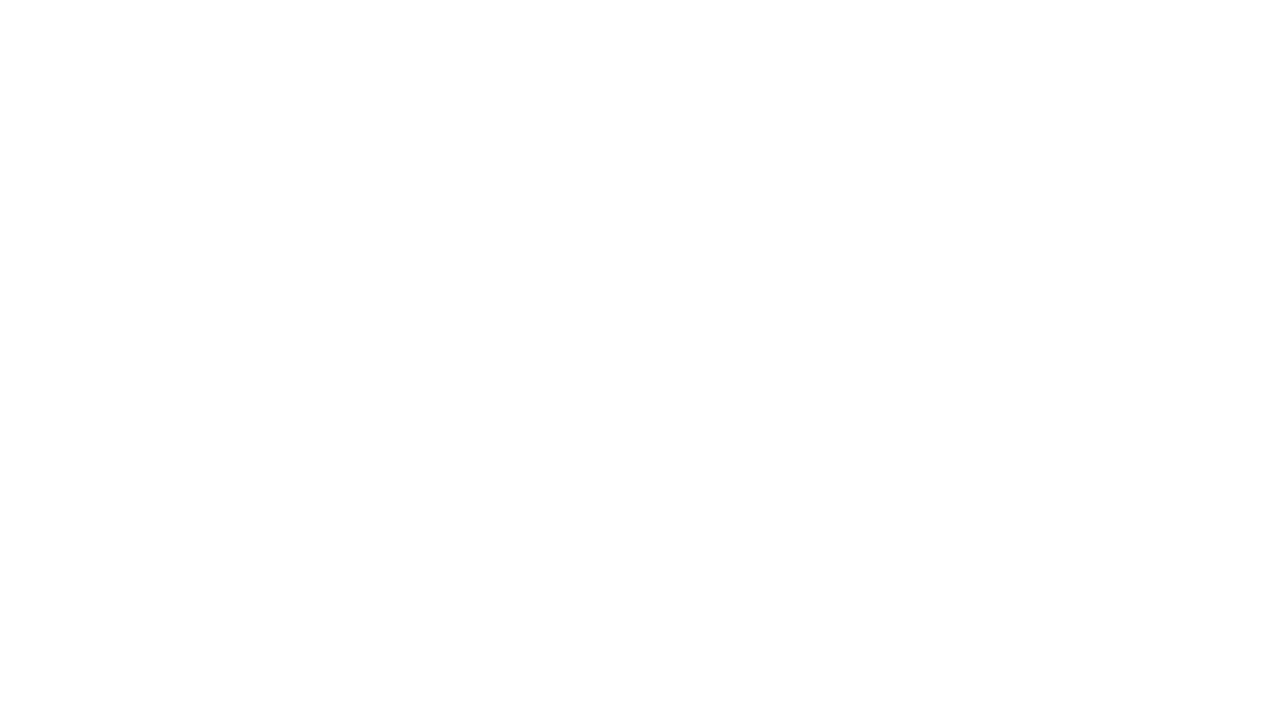

Set viewport size to 1920x1080 (maximized window)
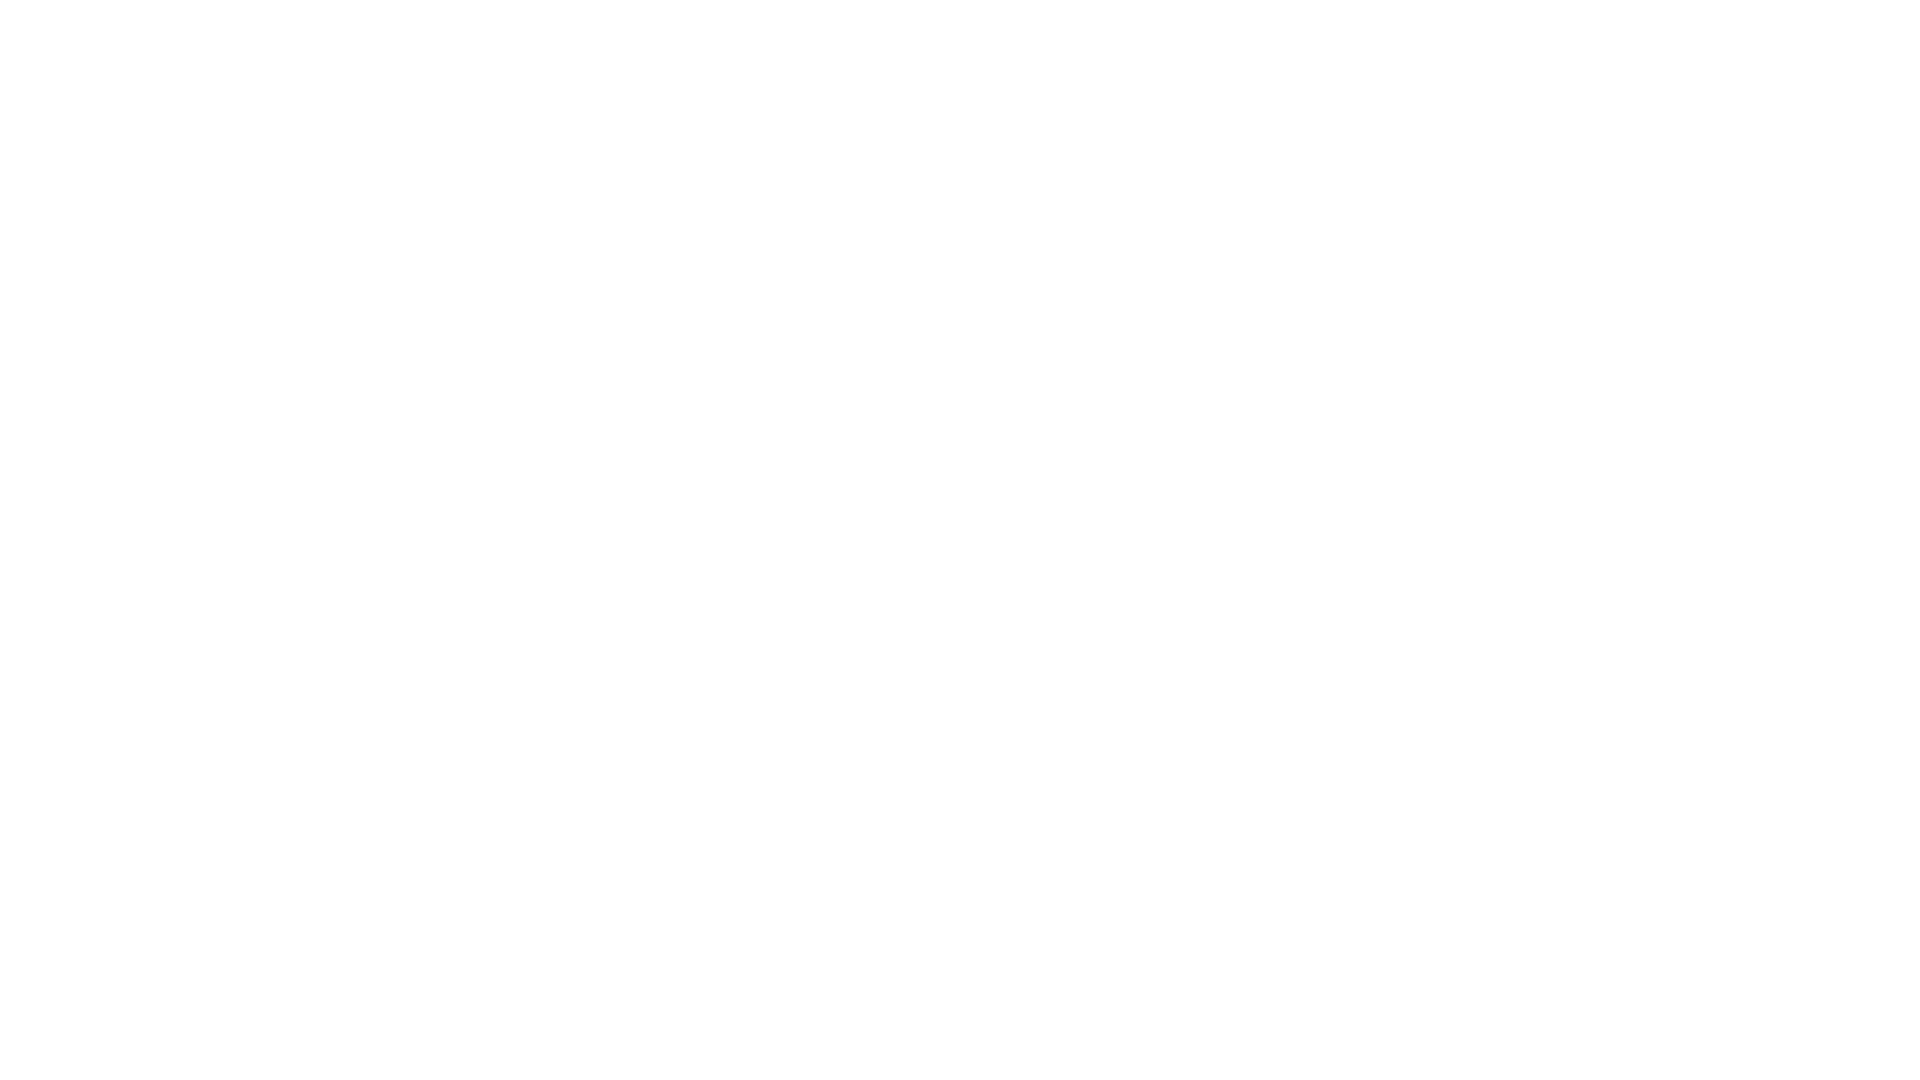

Waited 2 seconds to observe maximized window
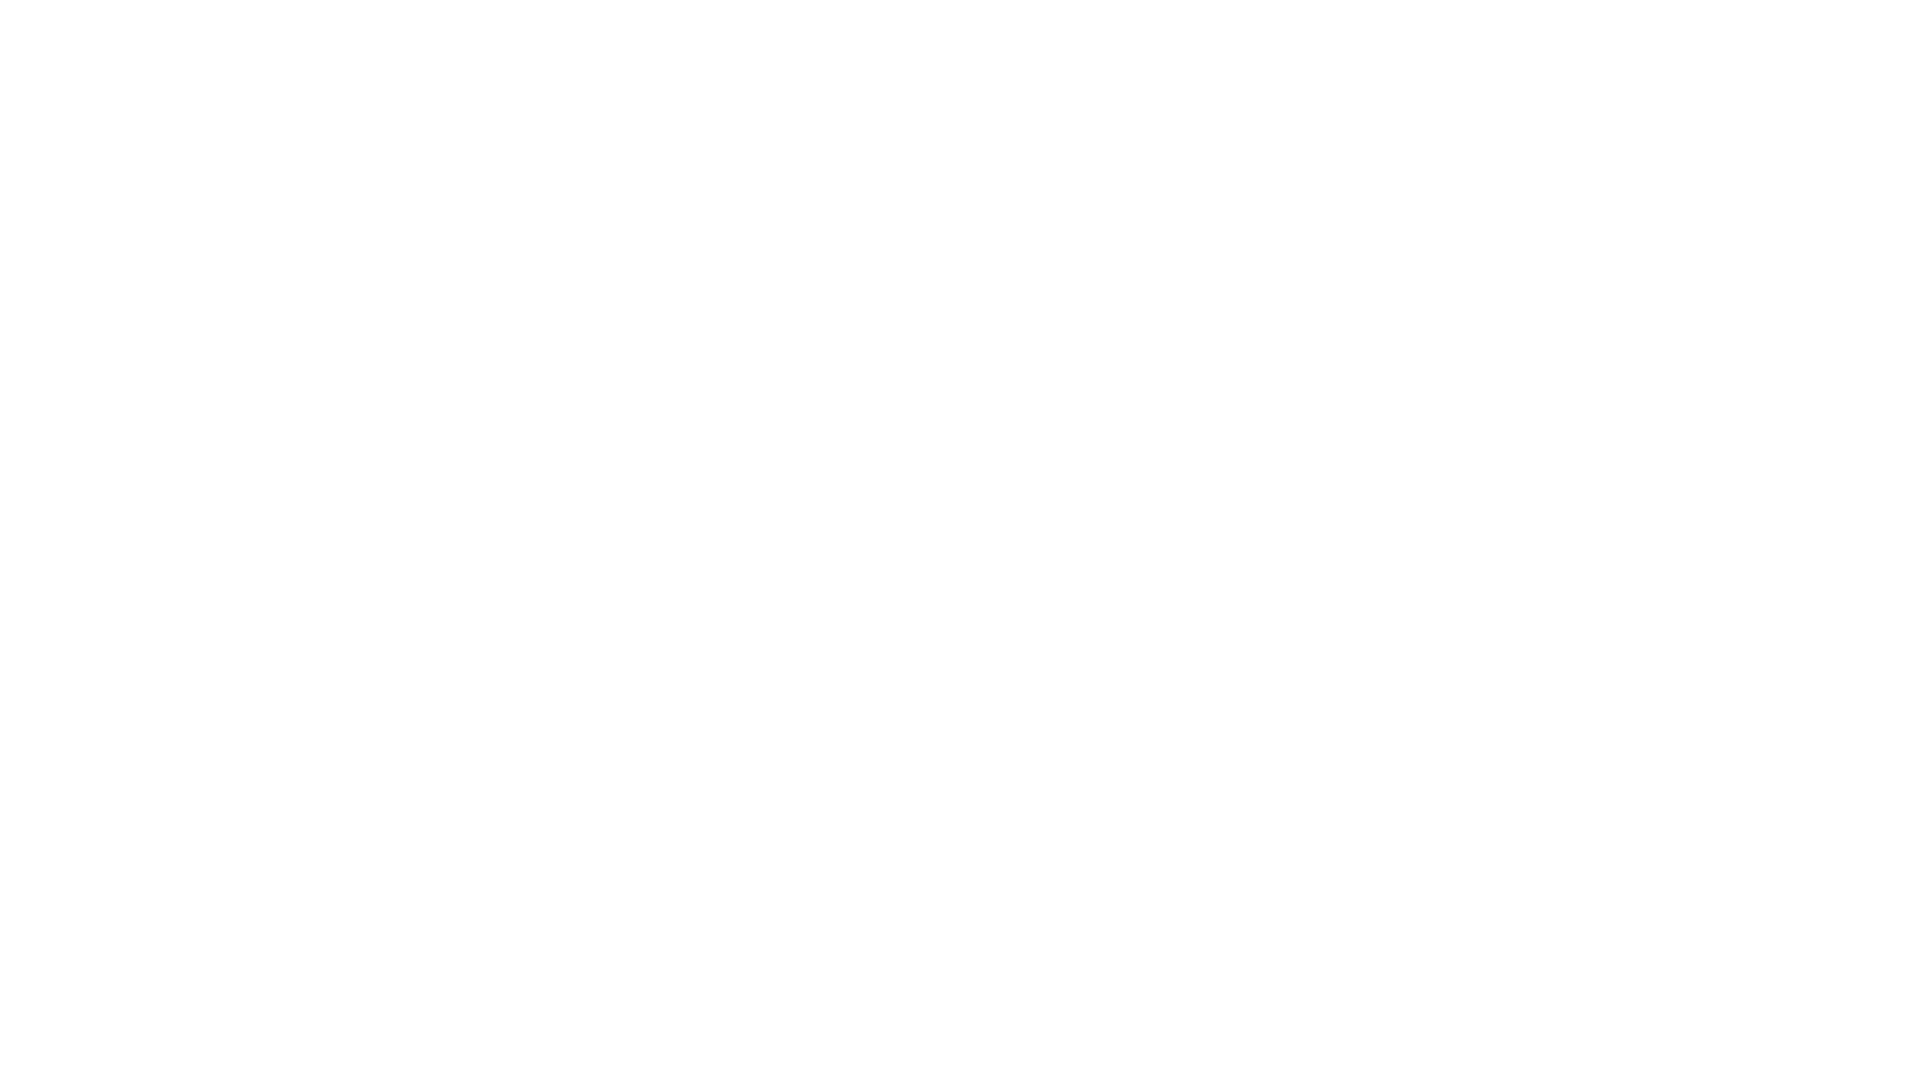

Set viewport size to 1920x1080 (simulated fullscreen)
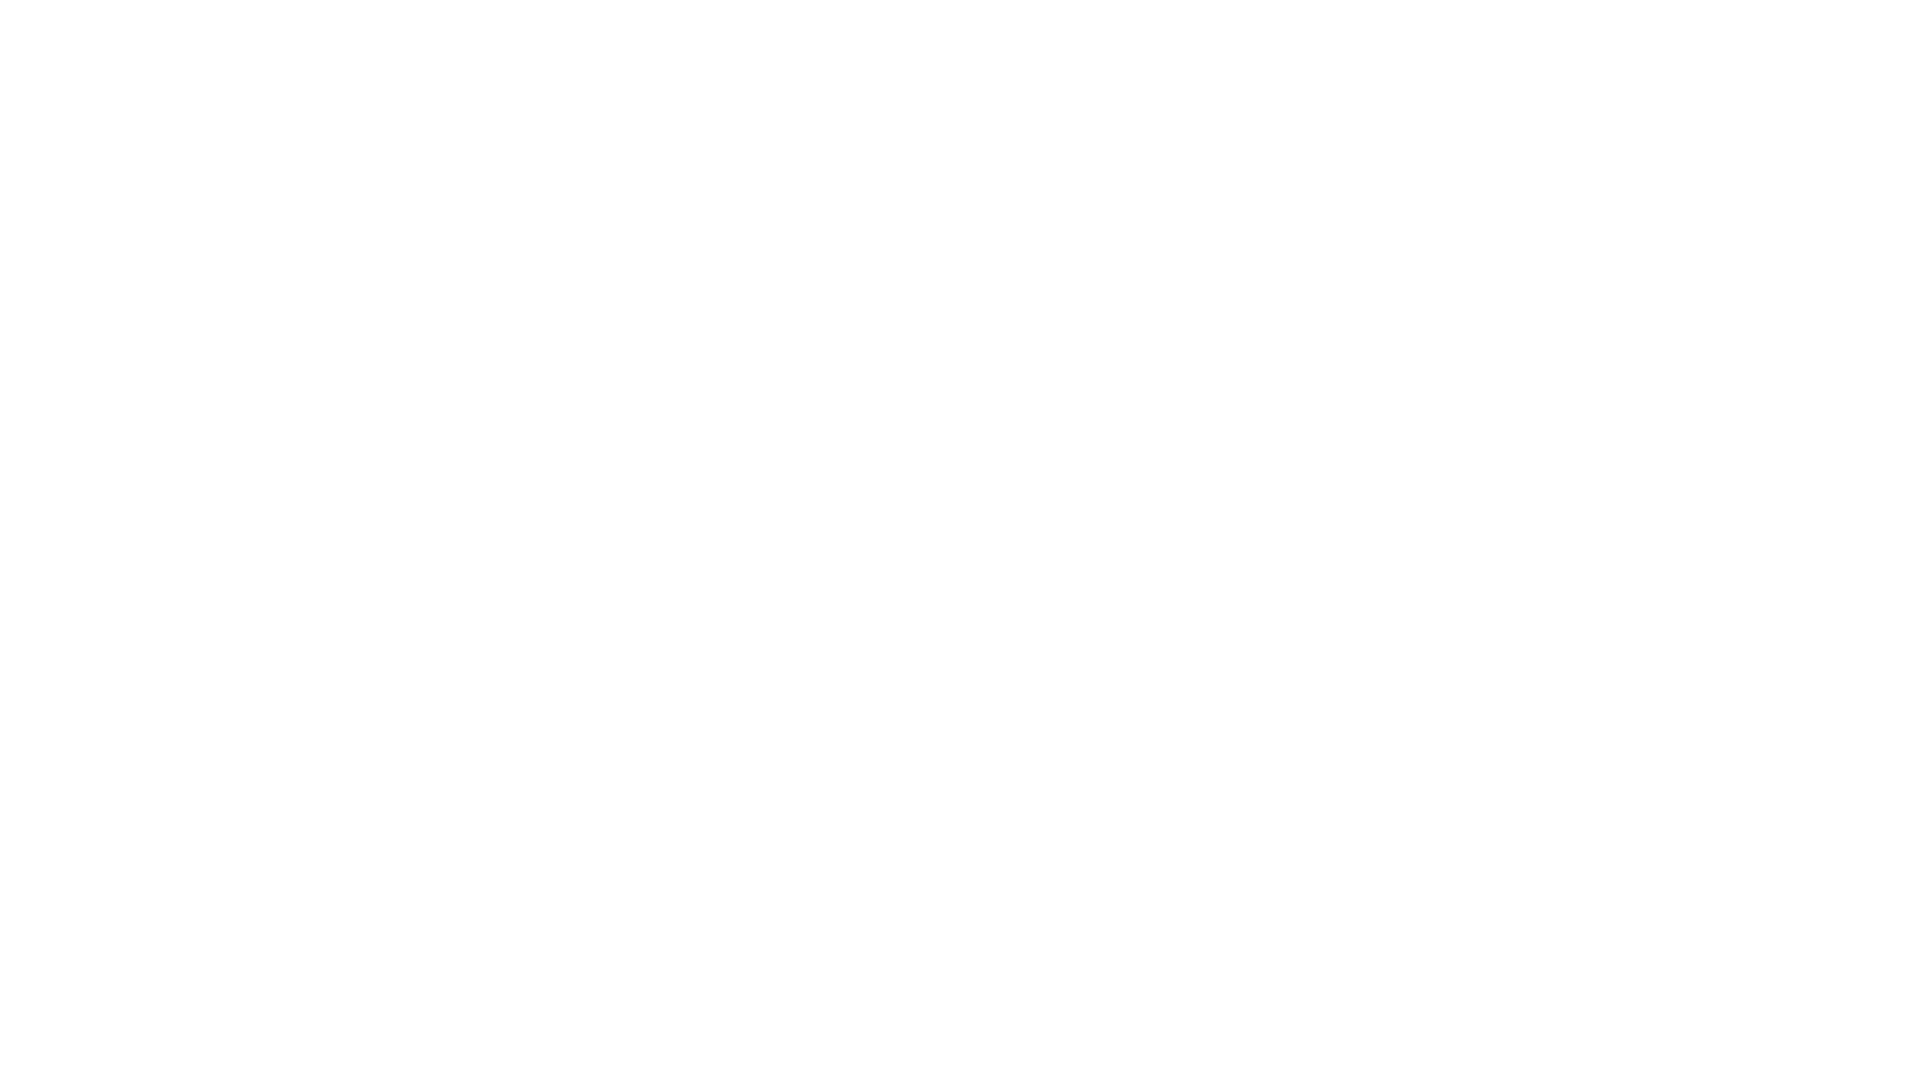

Waited 2 seconds to observe fullscreen viewport
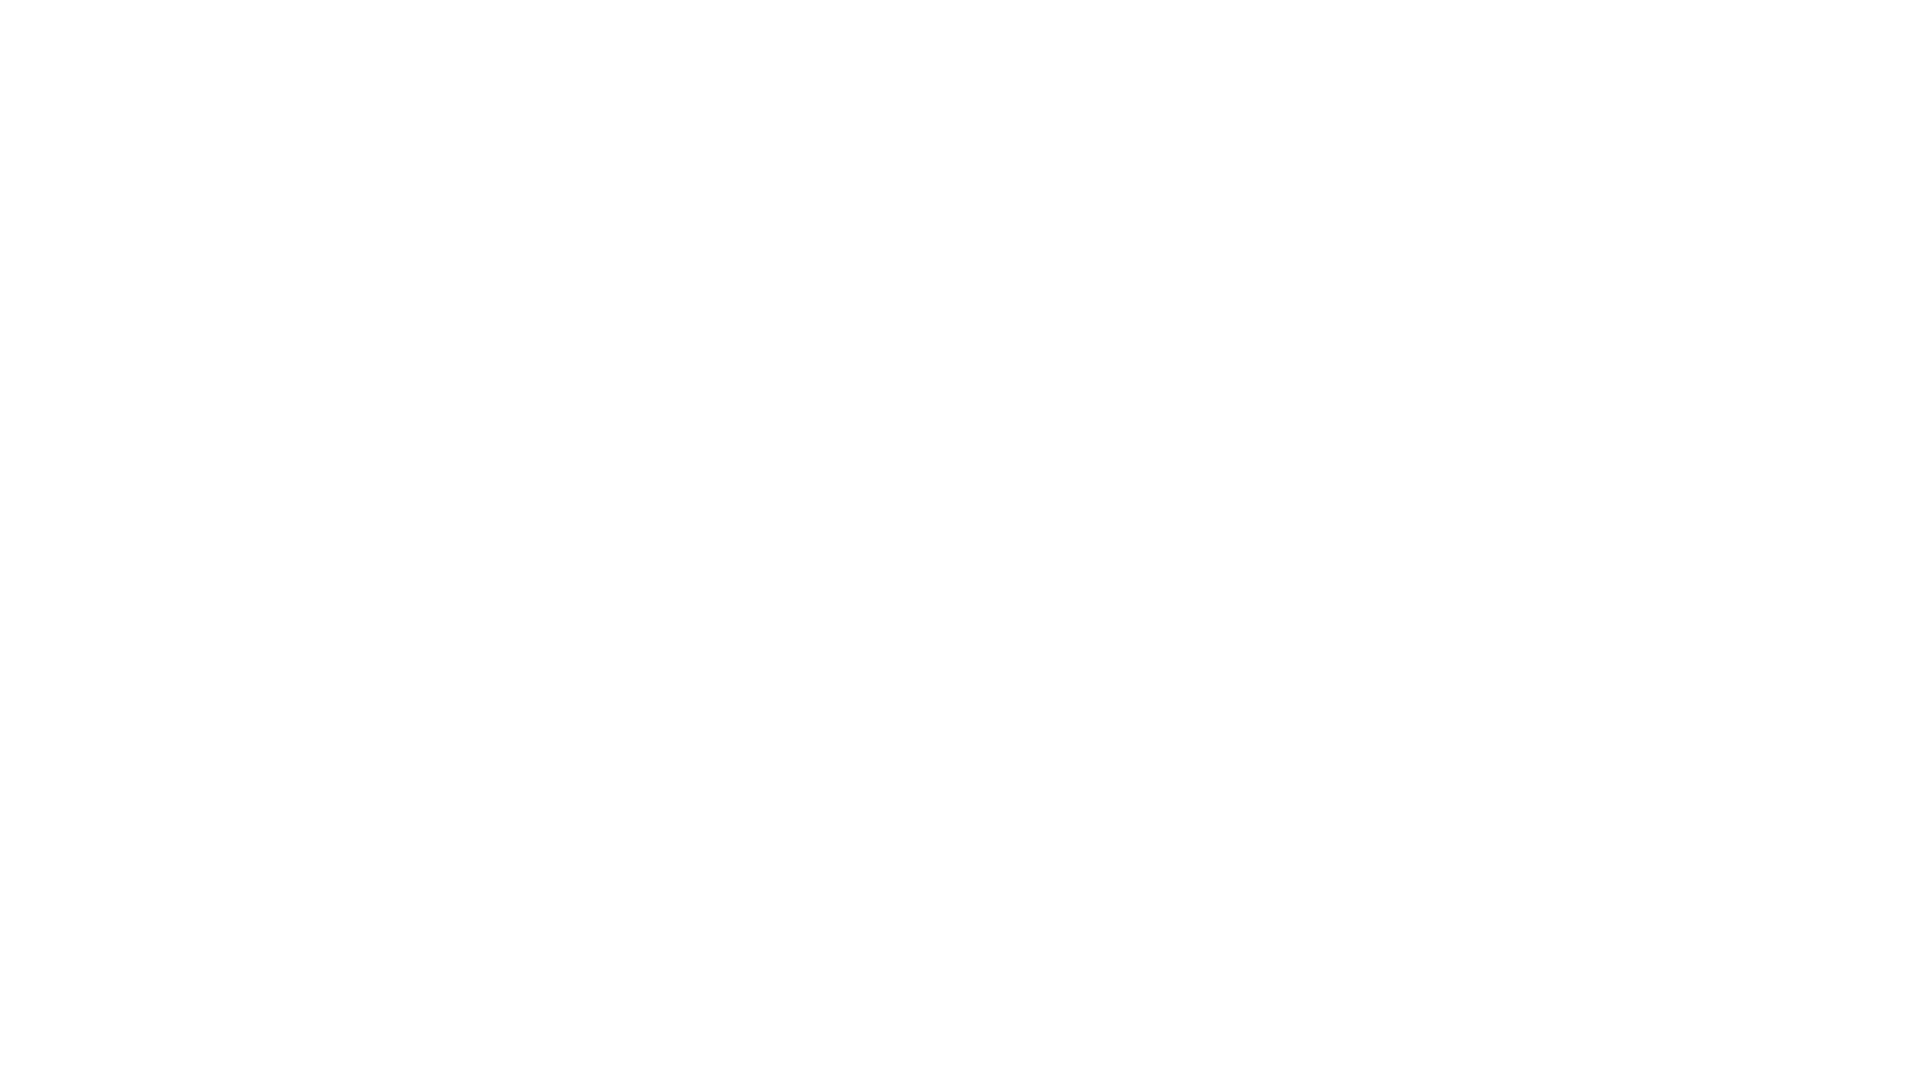

Set custom viewport size to 500x500
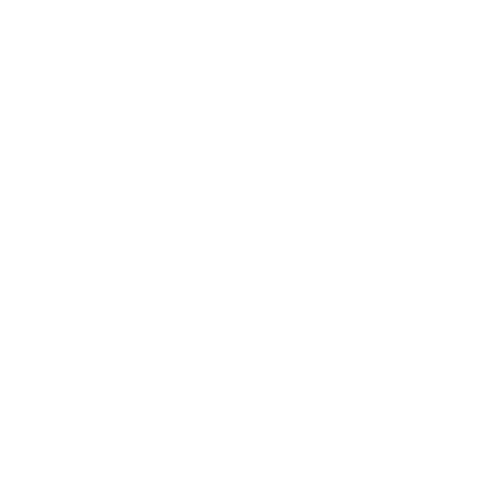

Waited 2 seconds to observe custom window size
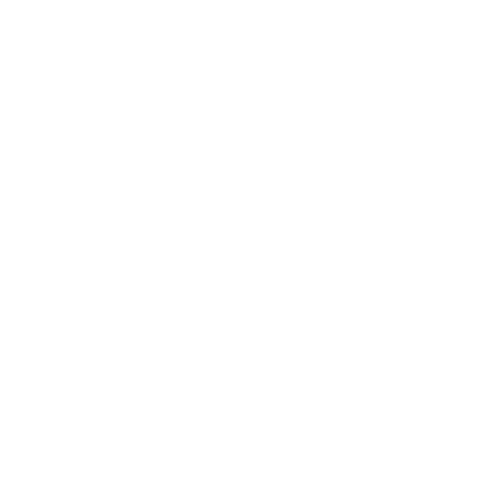

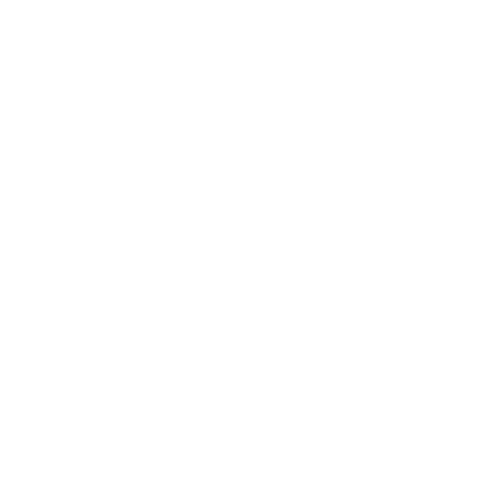